Tests firstName field validation with mixed case, special characters, and numbers under 50 characters

Starting URL: https://buggy.justtestit.org/register

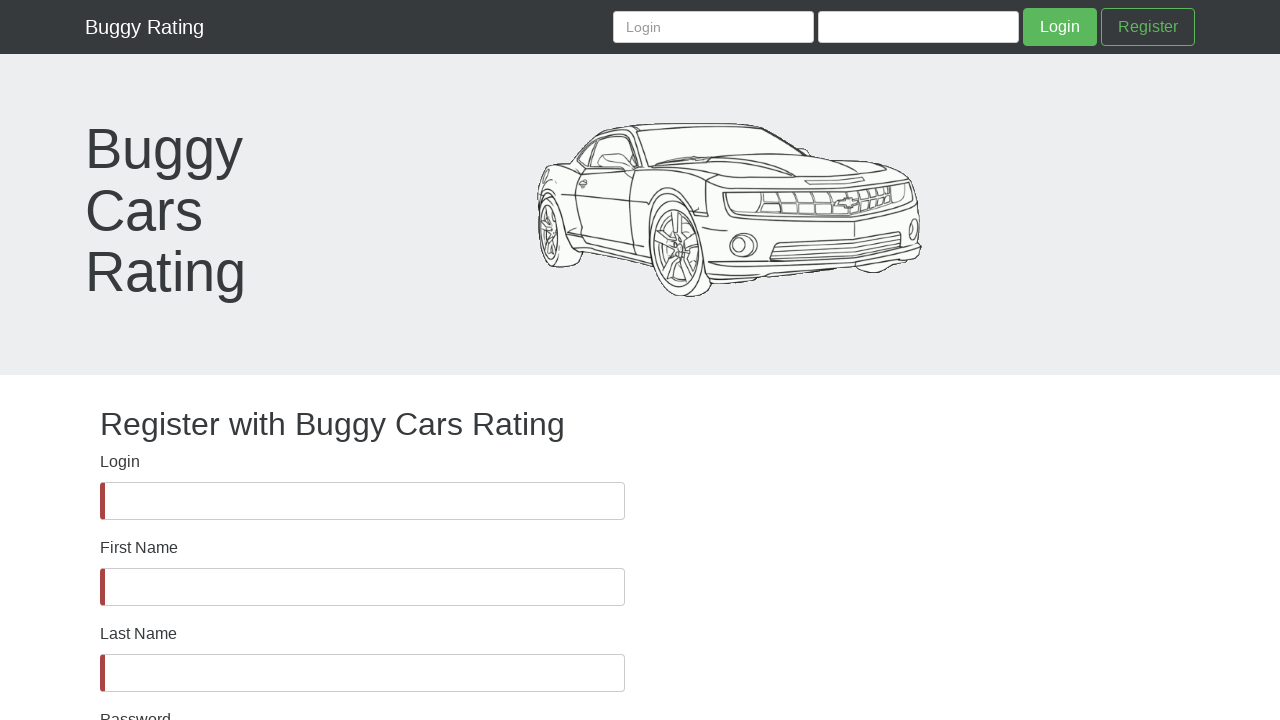

Waited for firstName field to be visible
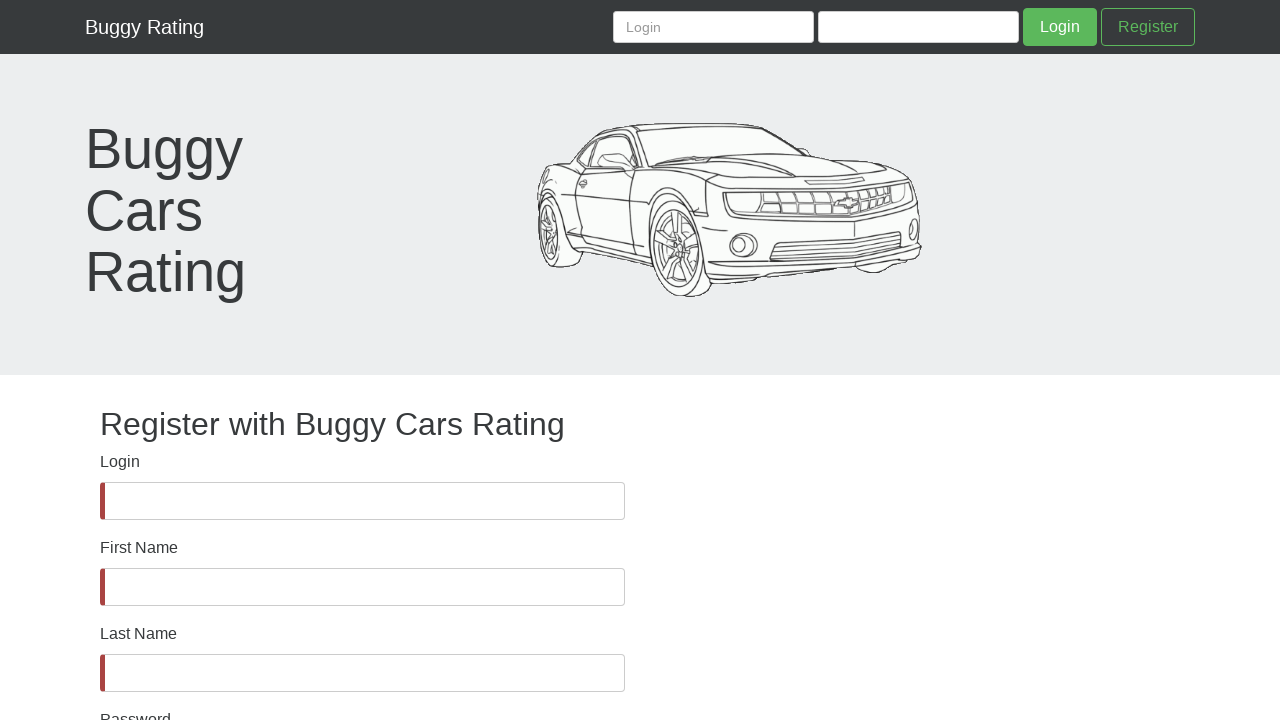

Filled firstName field with mixed case, special characters, and numbers (under 50 characters) on #firstName
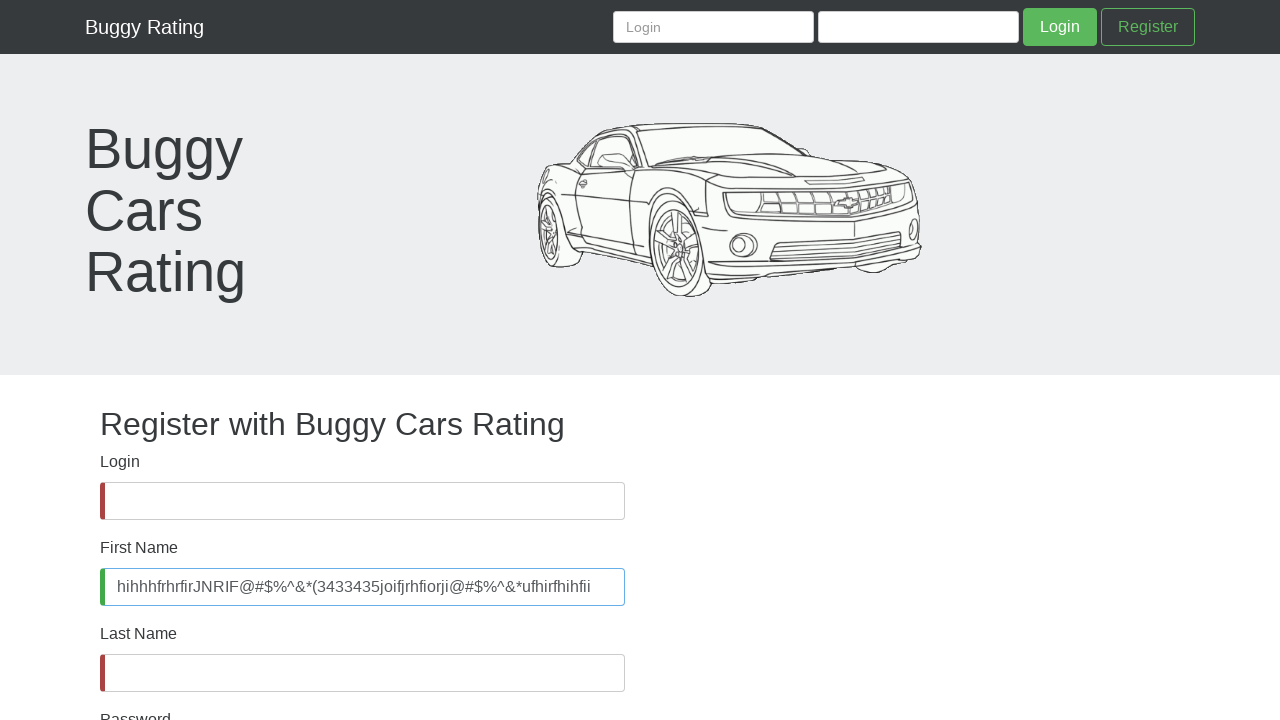

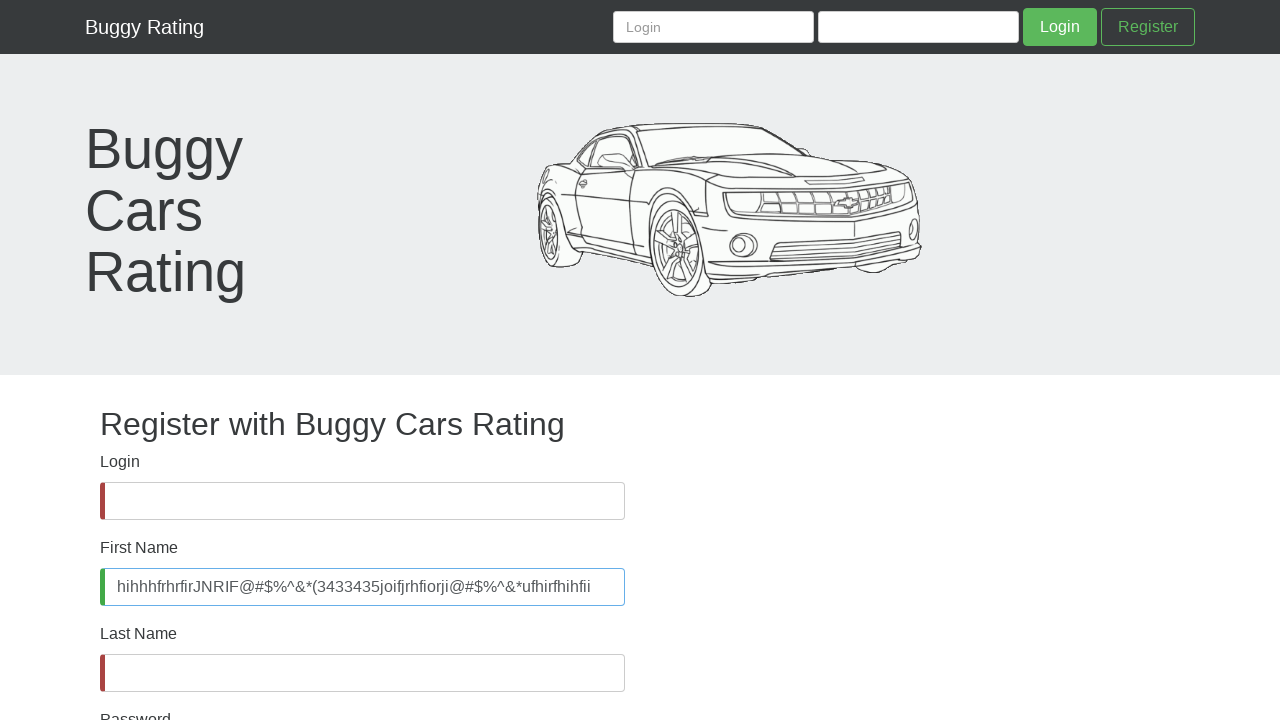